Tests iframe handling by switching between two iframes and clicking action buttons within each frame

Starting URL: https://v1.training-support.net/selenium/iframes/

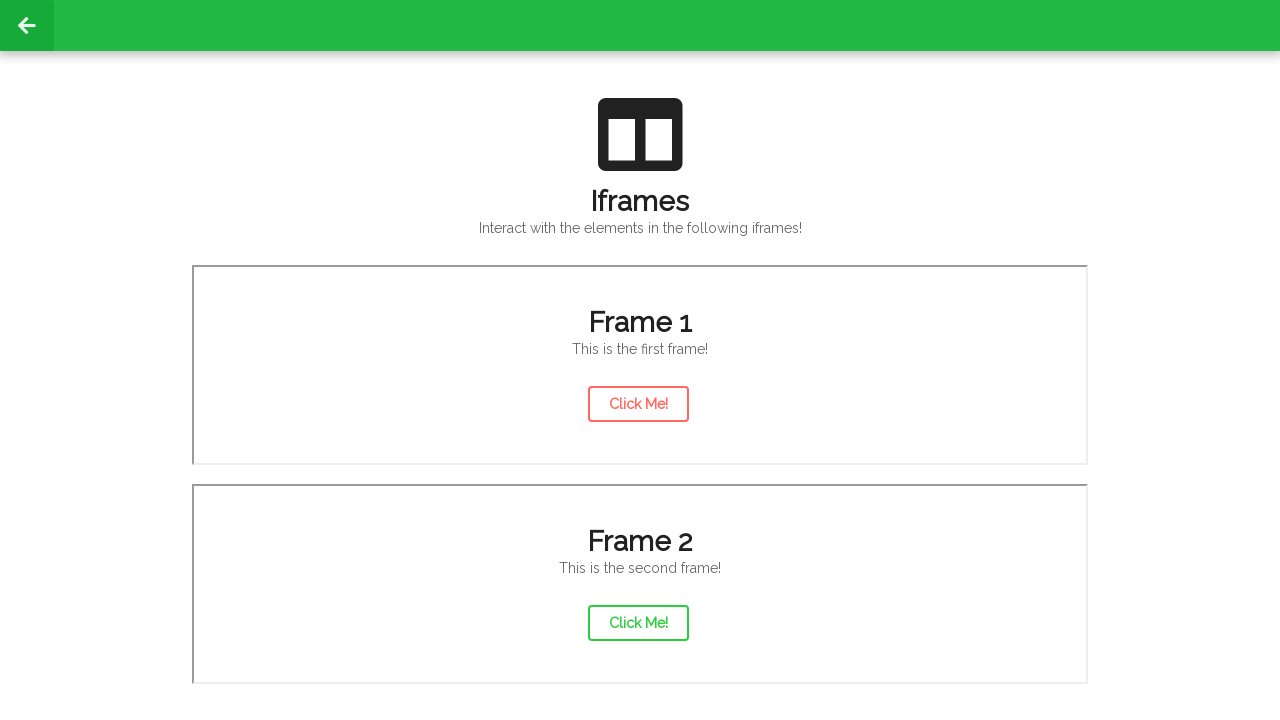

Switched to first iframe and clicked action button at (638, 404) on iframe >> nth=0 >> internal:control=enter-frame >> #actionButton
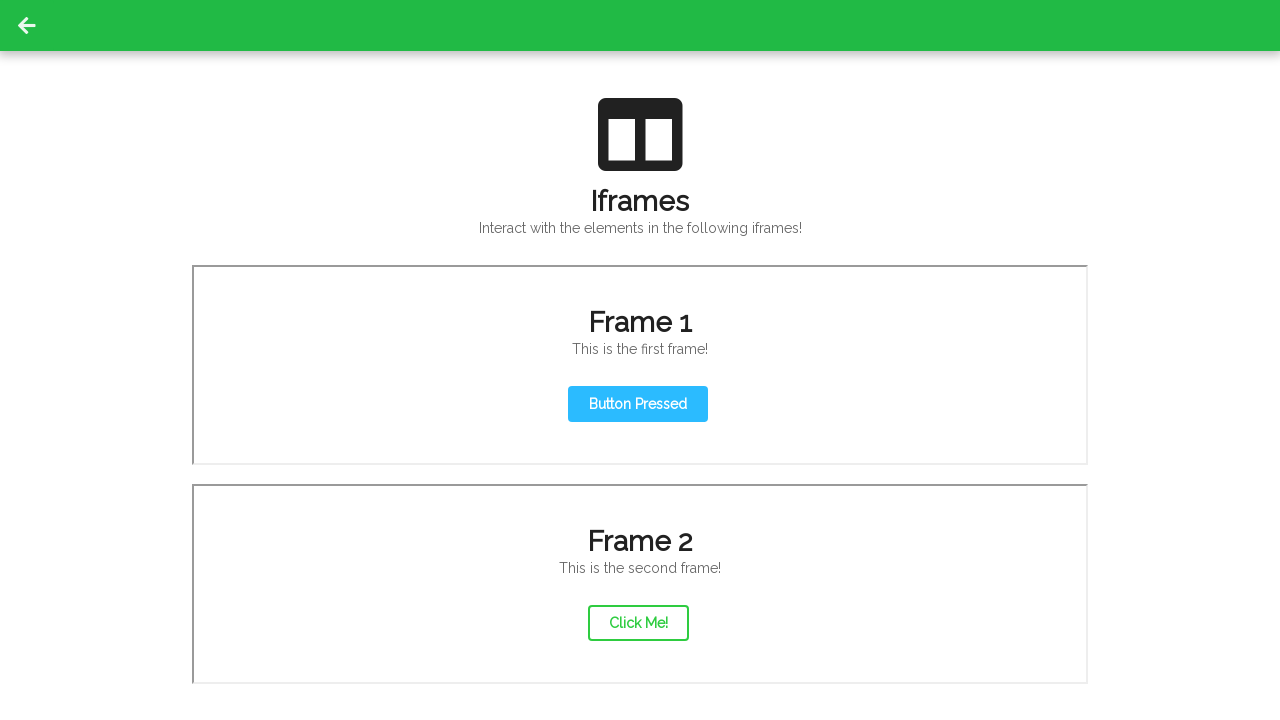

Waited 2 seconds before interacting with second iframe
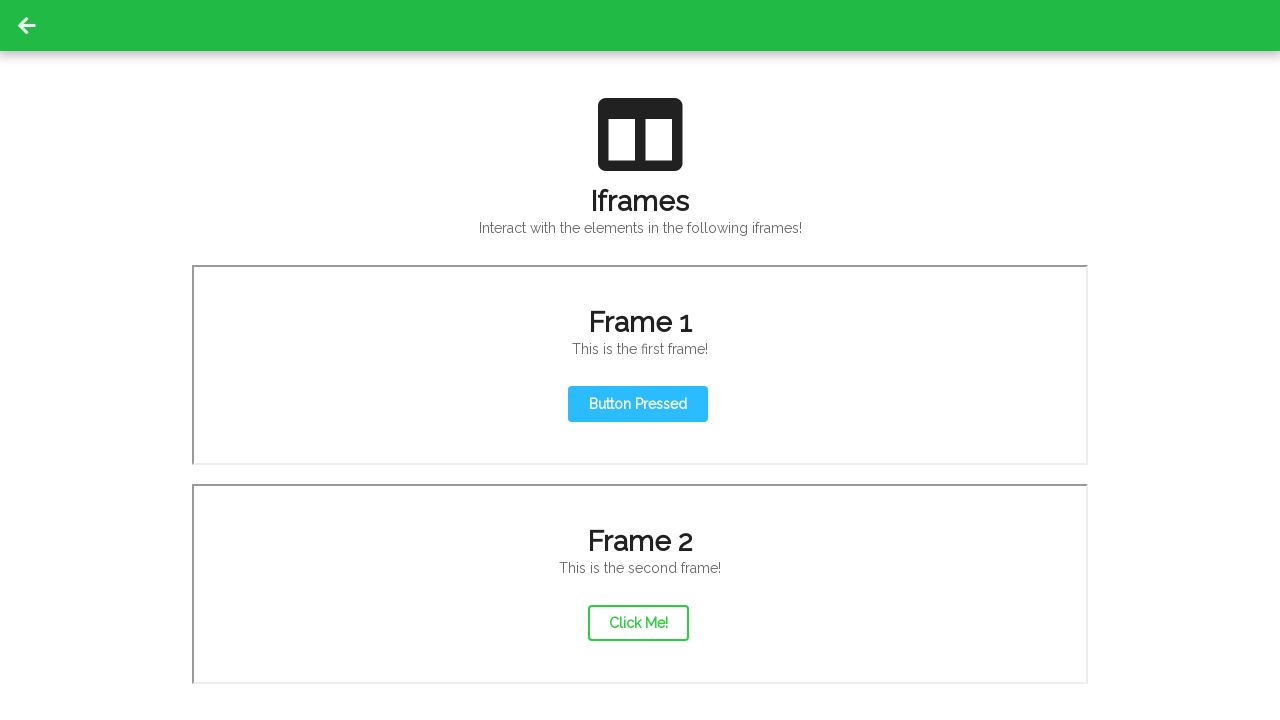

Switched to second iframe by src attribute and clicked action button at (638, 623) on iframe[src='/selenium/frame2'] >> internal:control=enter-frame >> #actionButton
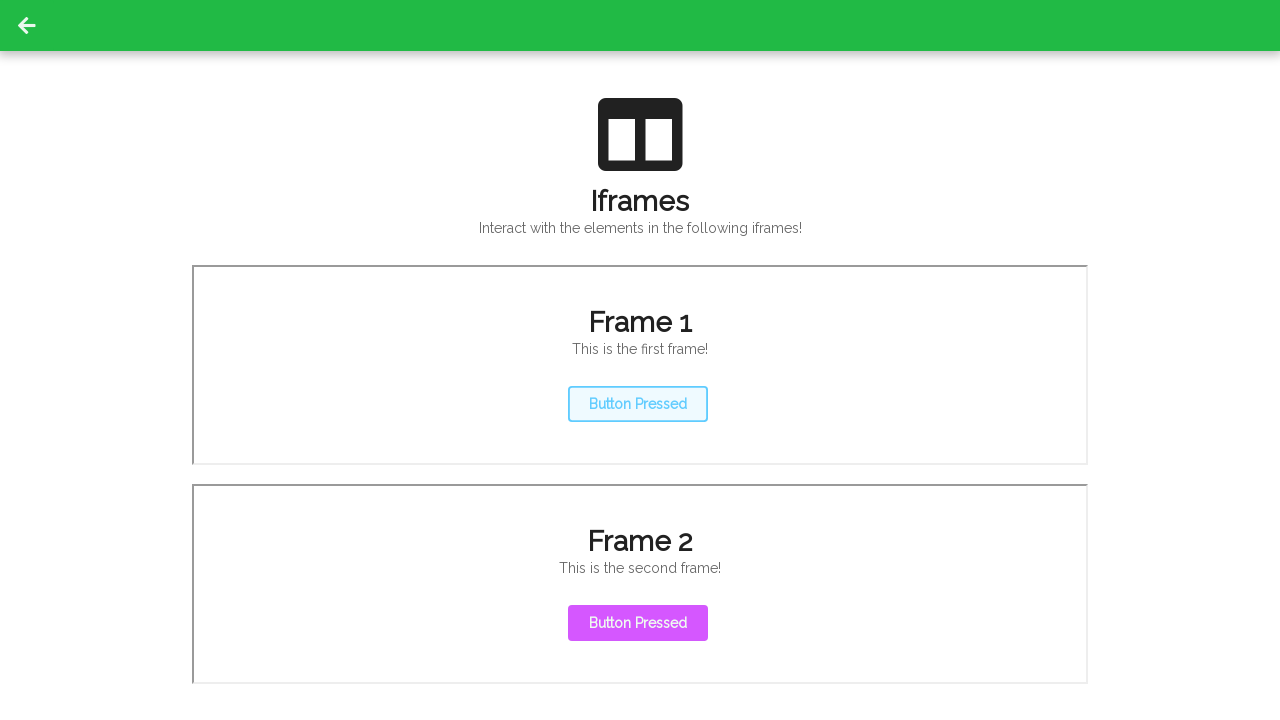

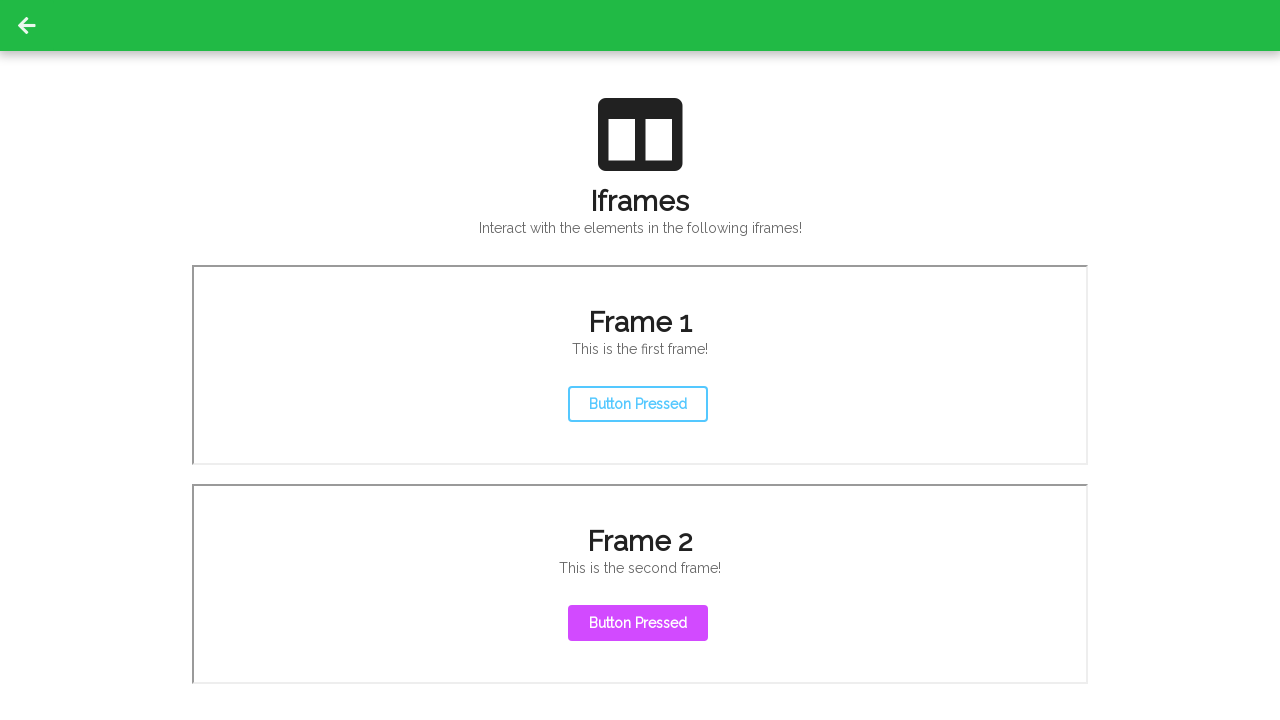